Tests dropdown menu functionality by clicking the dropdown button and selecting an option

Starting URL: https://formy-project.herokuapp.com/dropdown

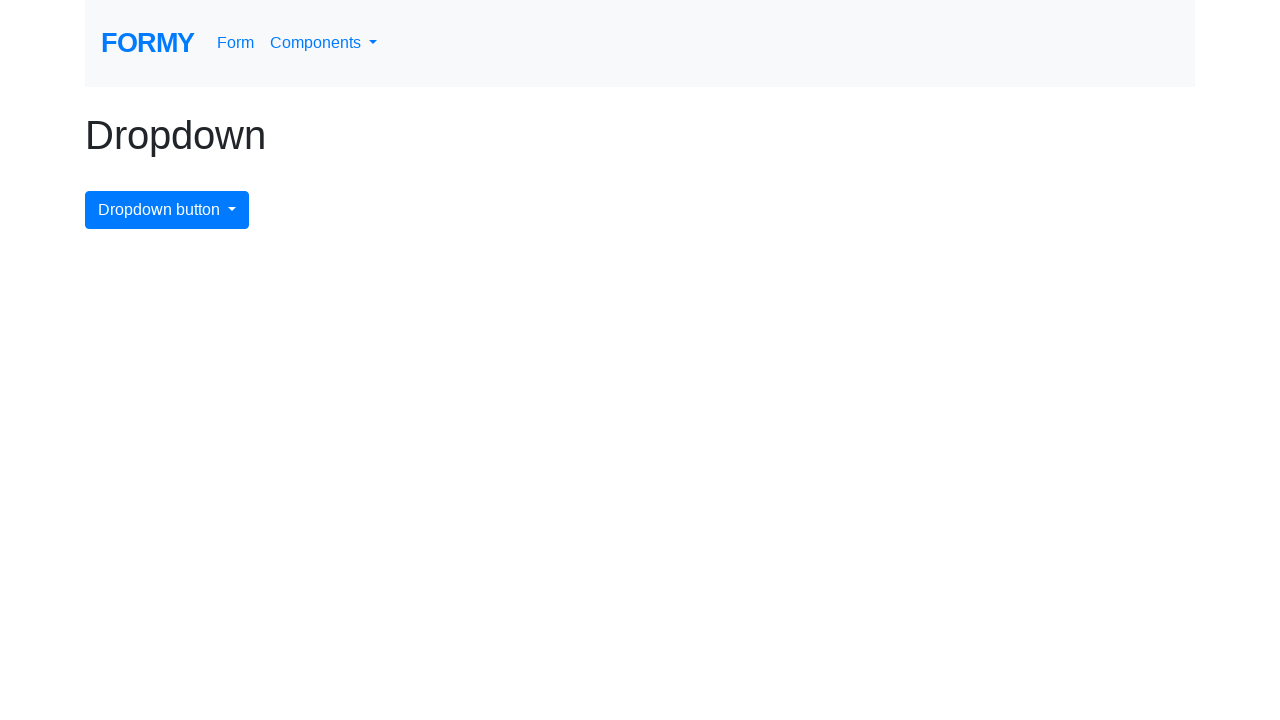

Clicked dropdown menu button at (167, 210) on #dropdownMenuButton
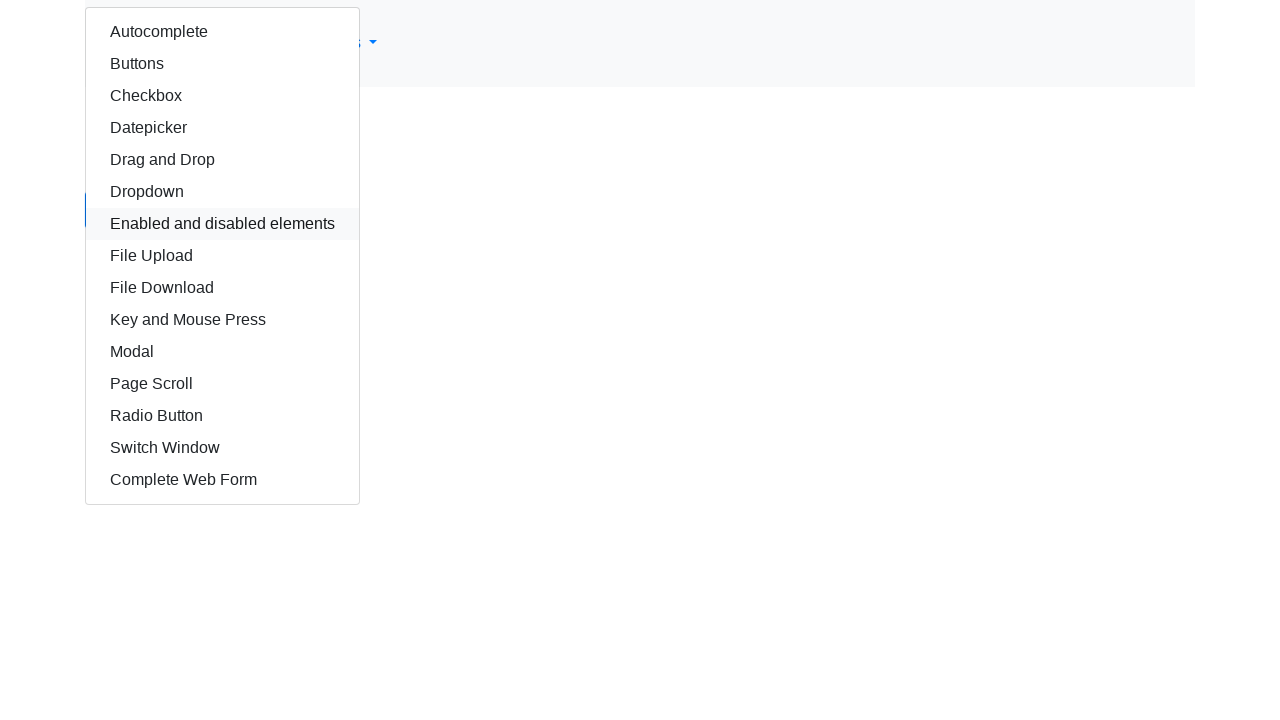

Clicked autocomplete option from dropdown menu at (222, 32) on #autocomplete
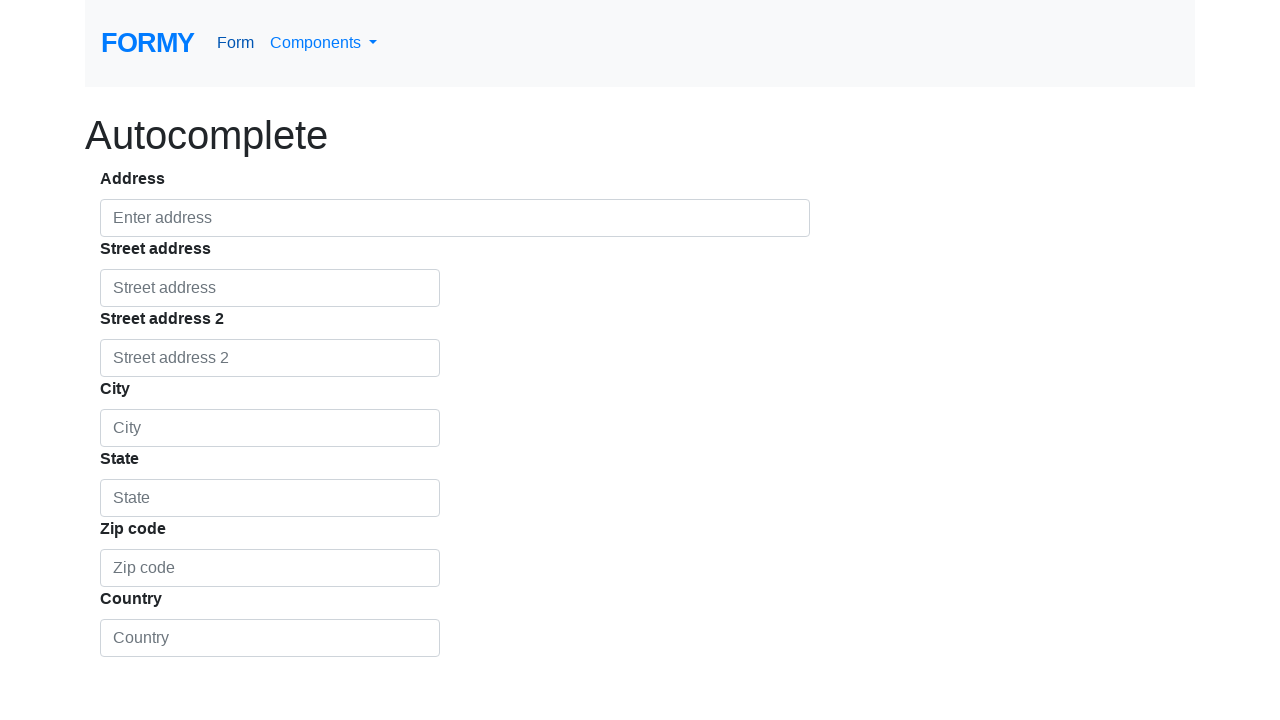

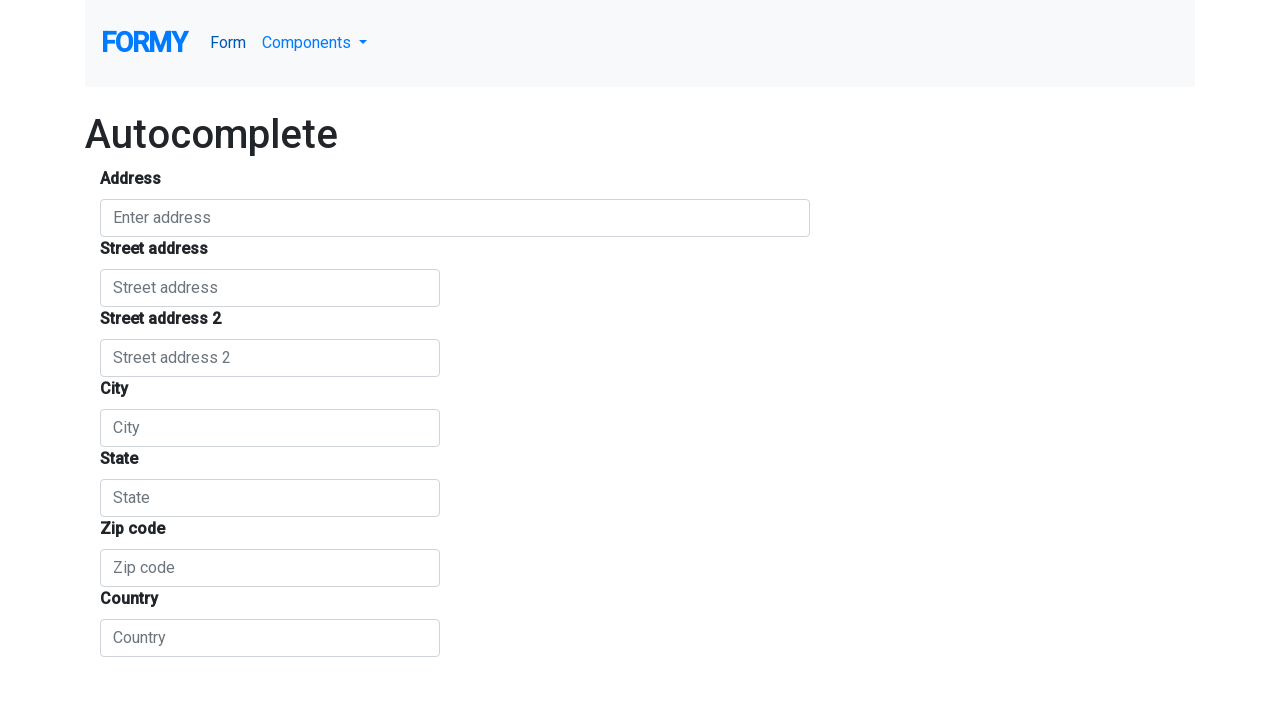